Tests file download functionality by navigating to a download page and clicking on a download link to trigger a file download.

Starting URL: https://the-internet.herokuapp.com/download

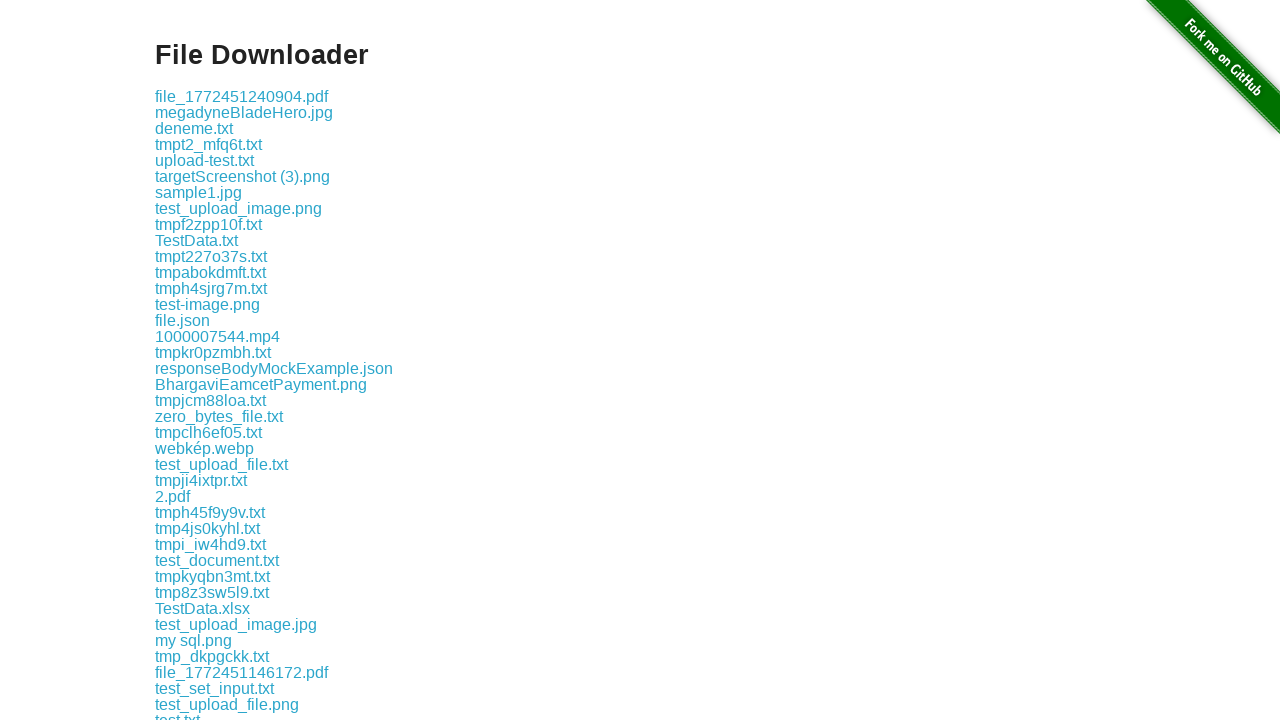

Clicked the download link at (242, 96) on .example a
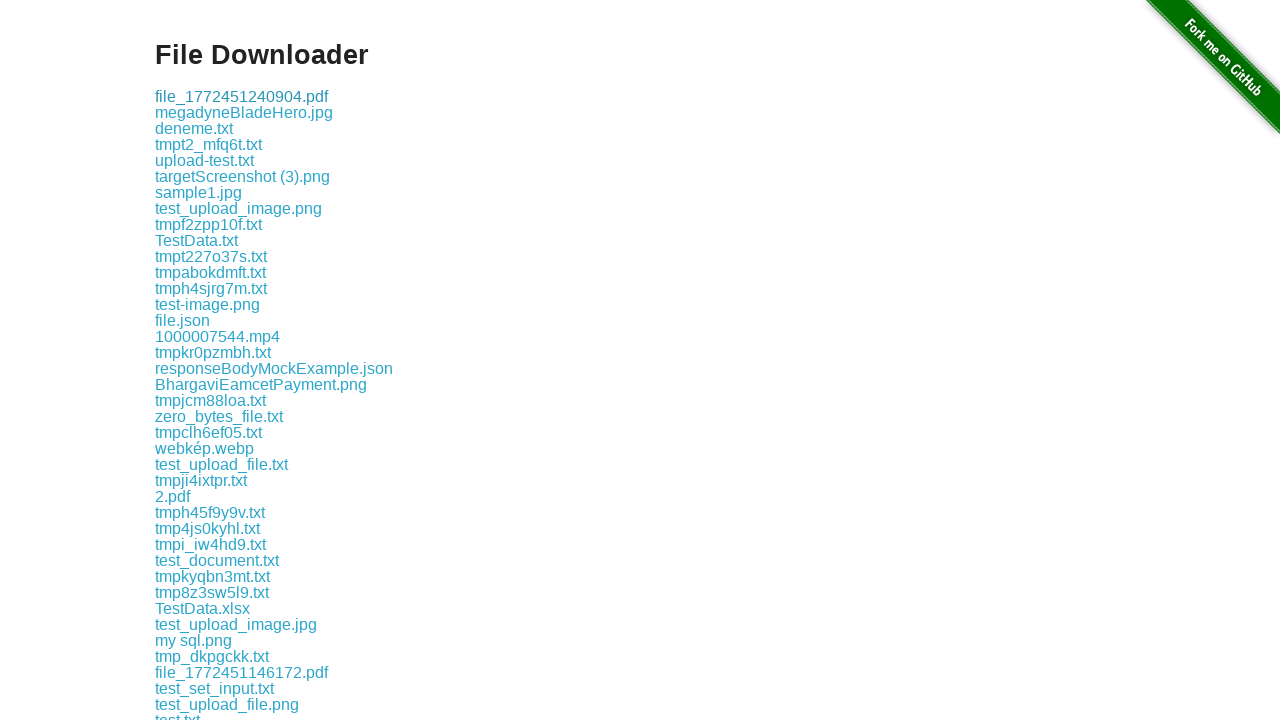

Waited 2 seconds for file download to initiate
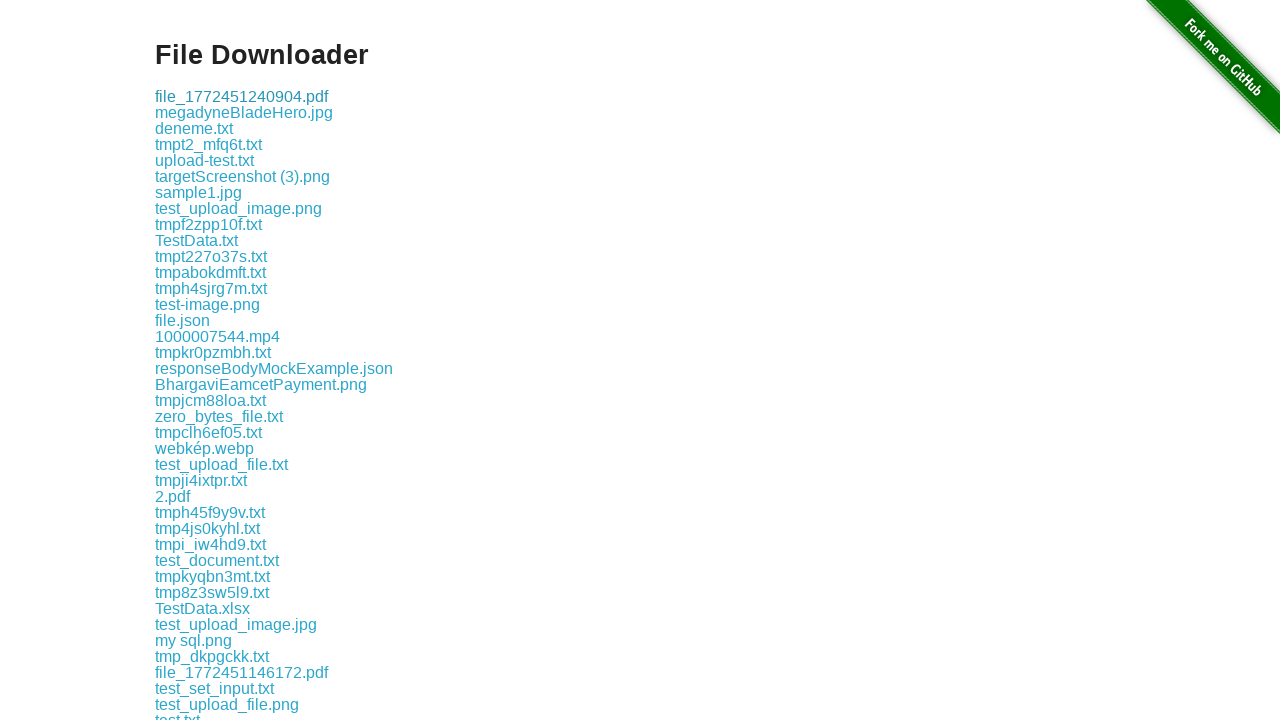

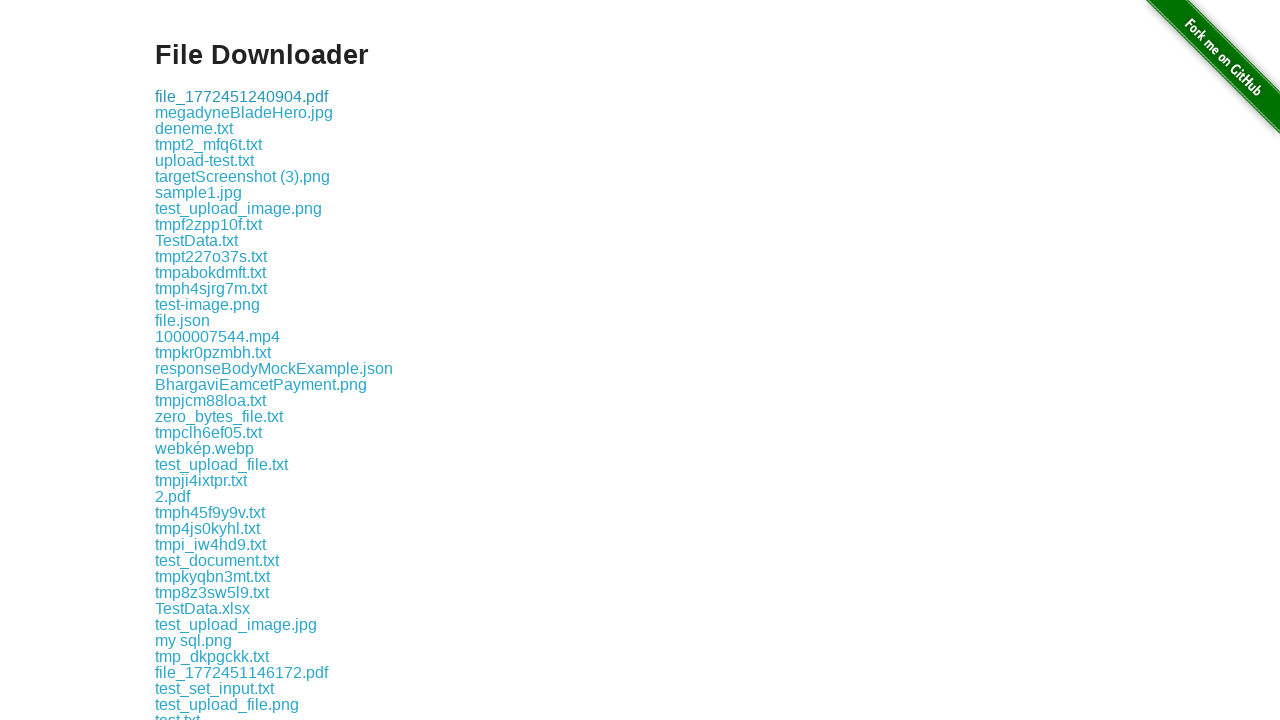